Navigates to JPL Space images page and clicks the full image button to view the featured Mars image

Starting URL: https://data-class-jpl-space.s3.amazonaws.com/JPL_Space/index.html

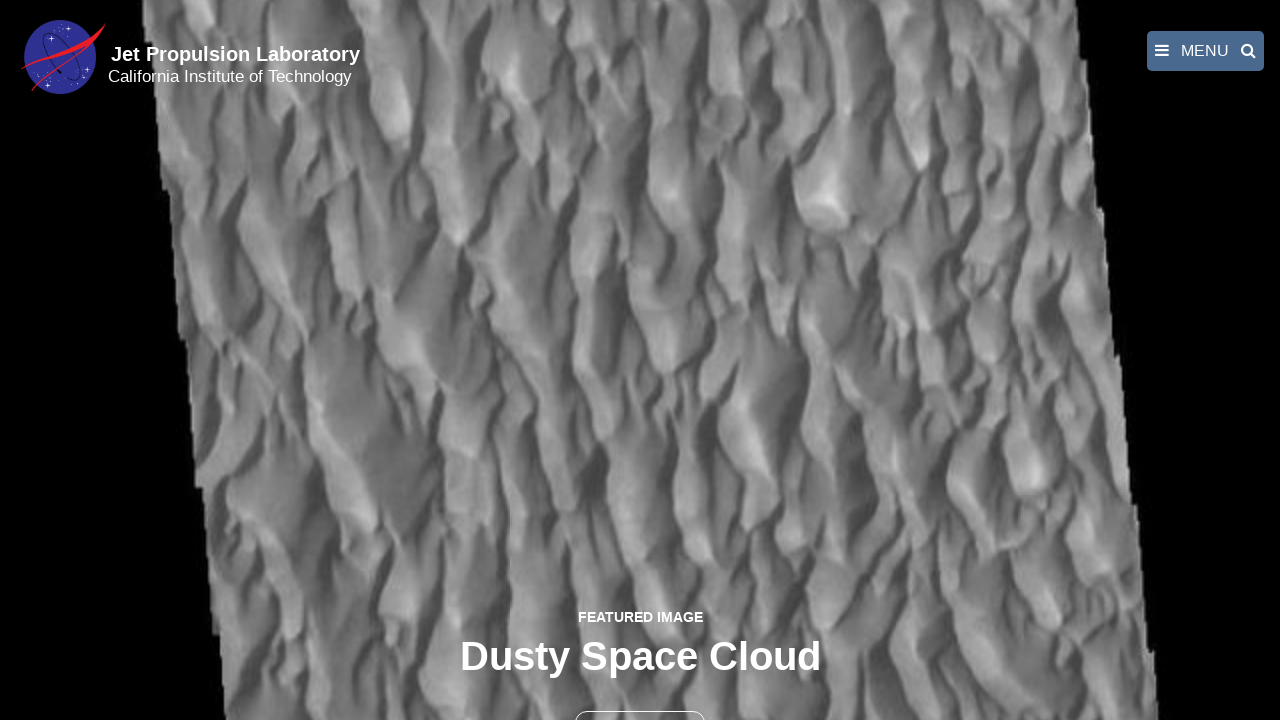

Navigated to JPL Space images page
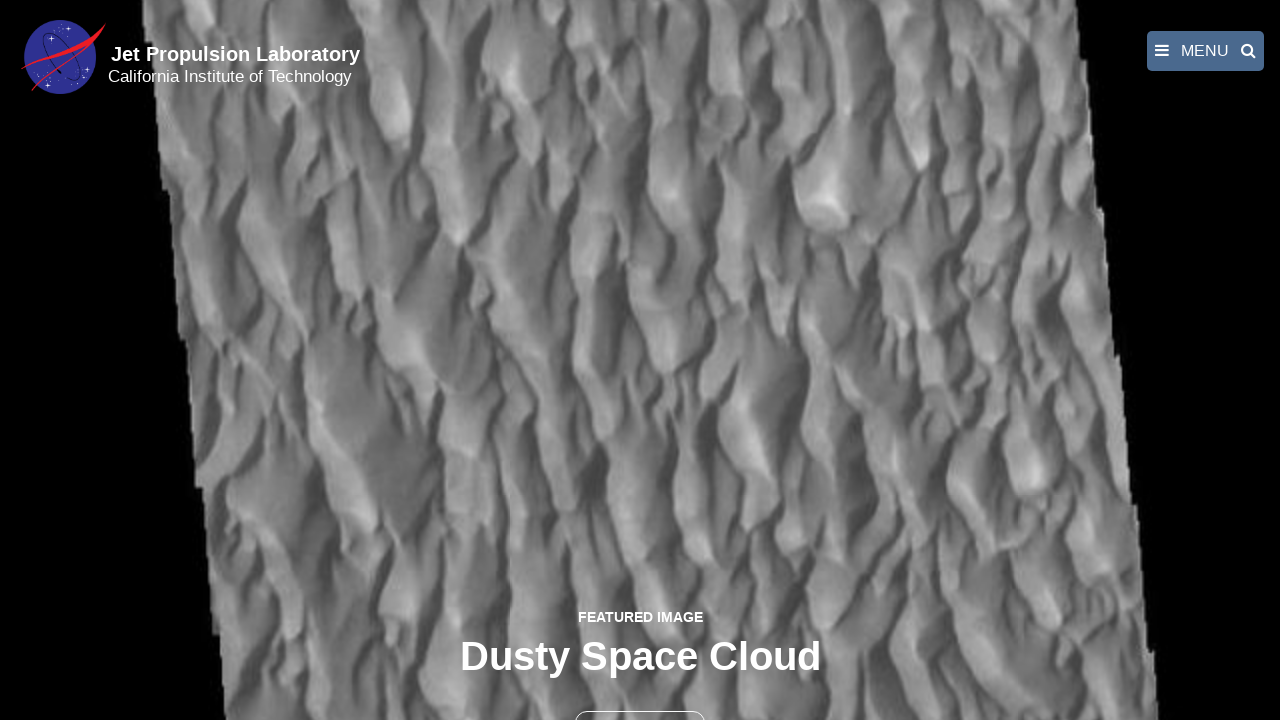

Clicked the full image button to view featured Mars image at (640, 699) on button >> nth=1
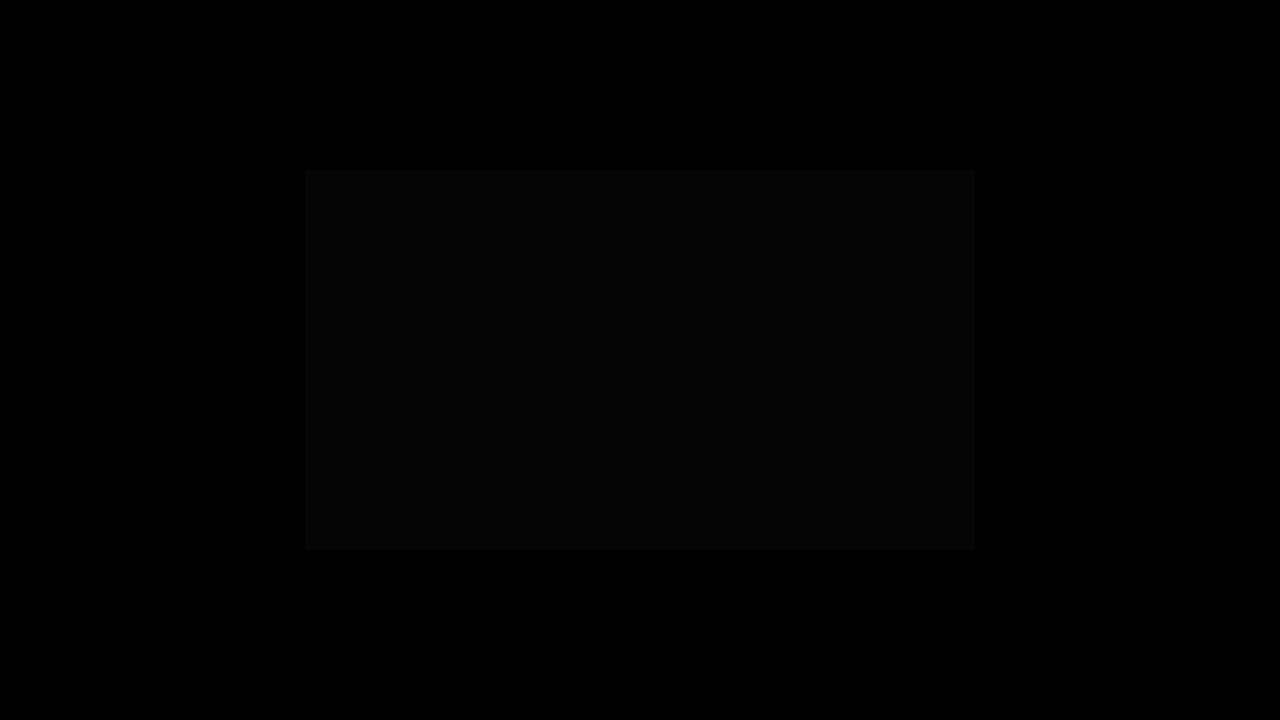

Full-size featured Mars image loaded successfully
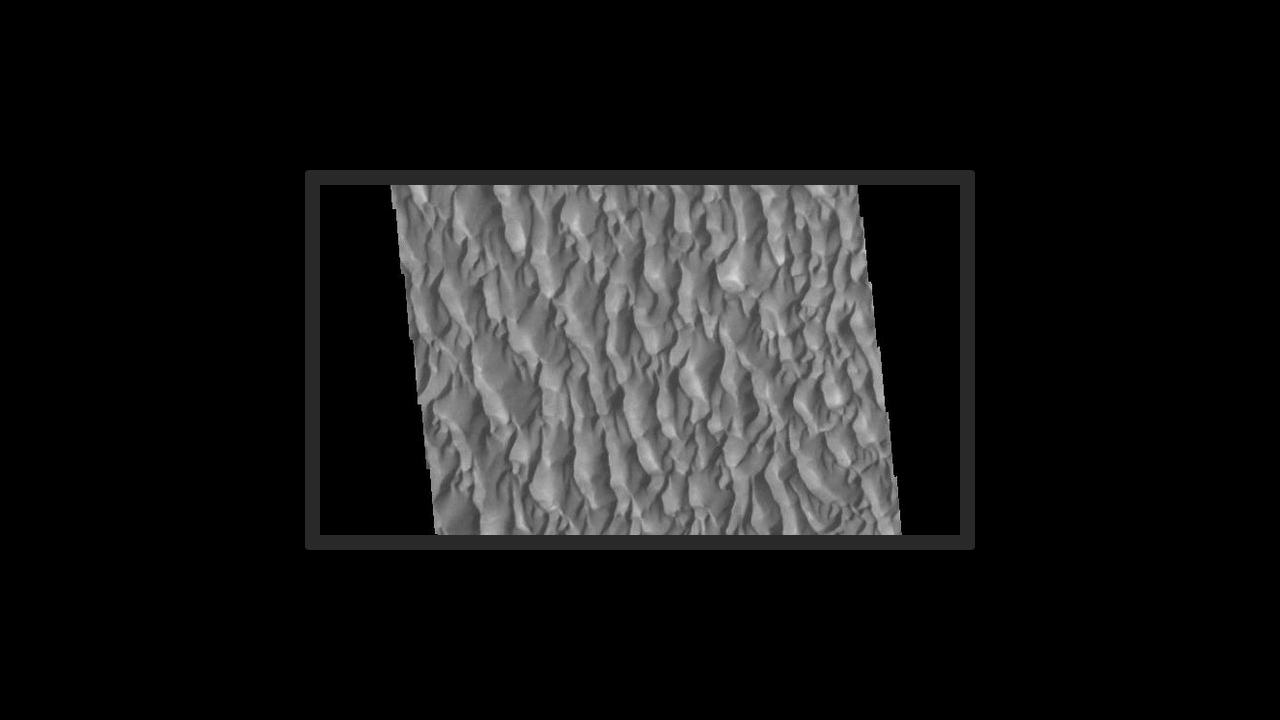

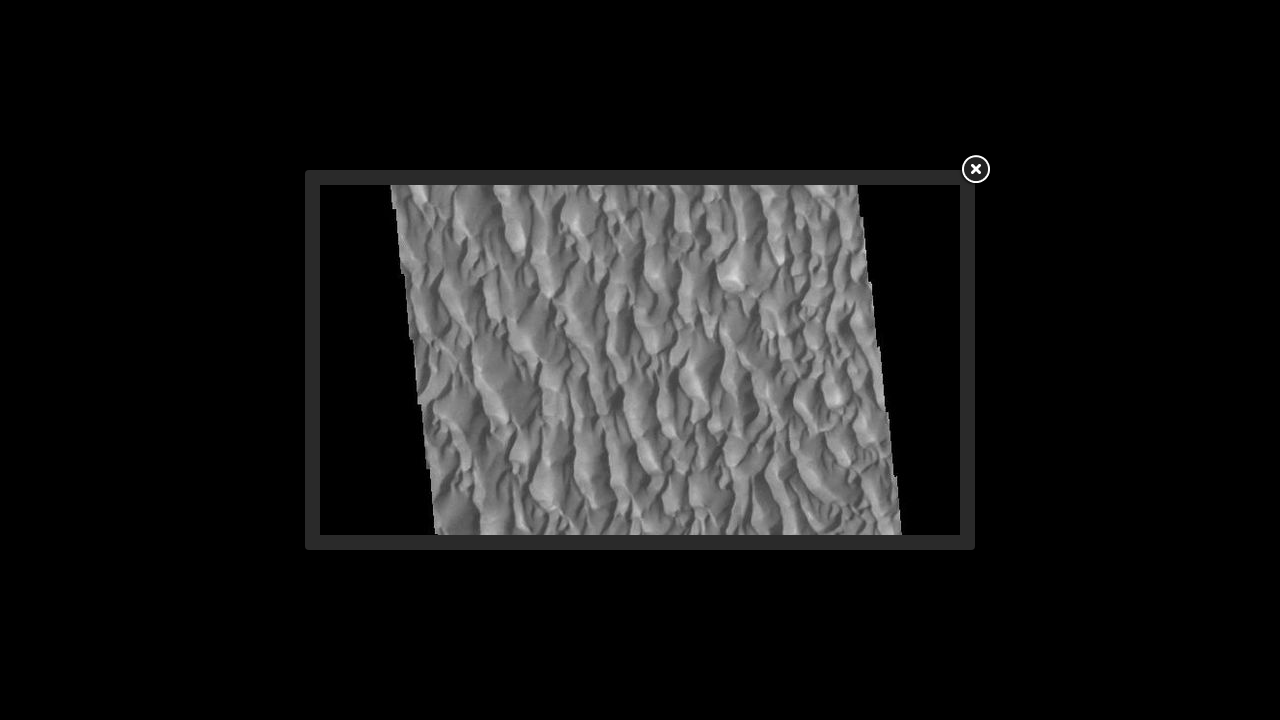